Tests simple alert handling by triggering an alert and accepting it

Starting URL: https://testpages.herokuapp.com/styled/alerts/alert-test.html

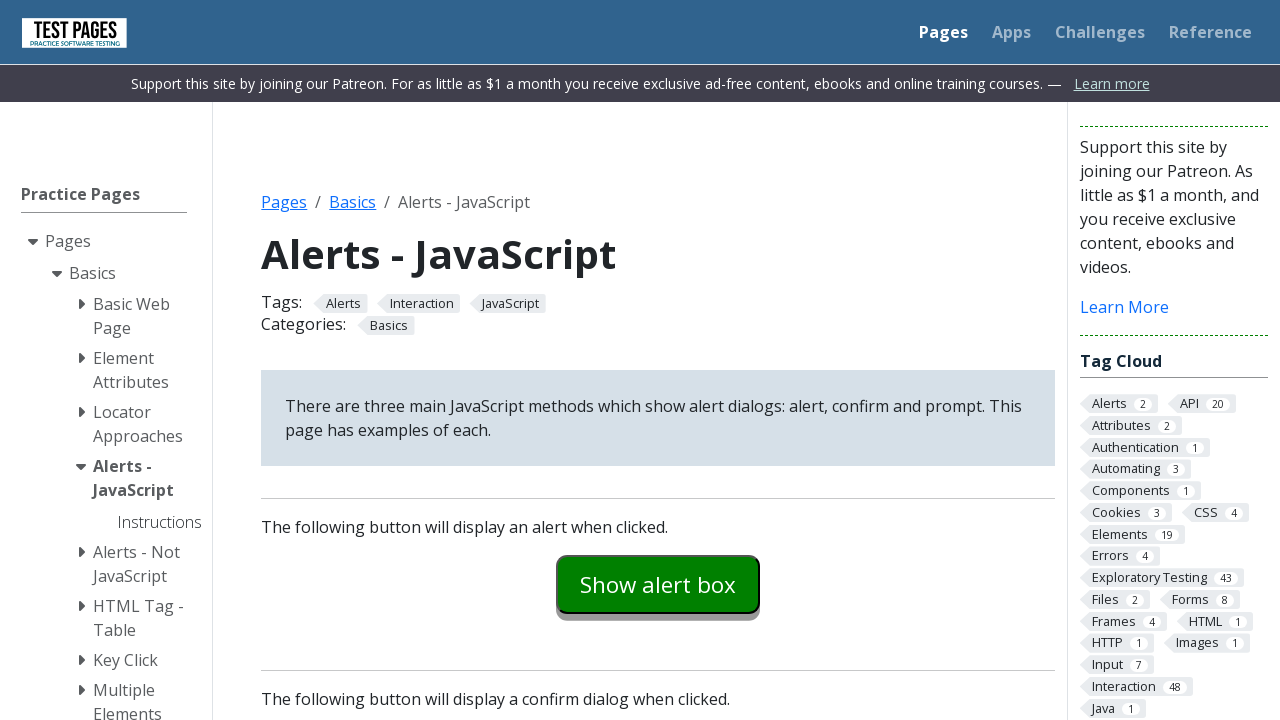

Clicked alert trigger button at (658, 584) on #alertexamples
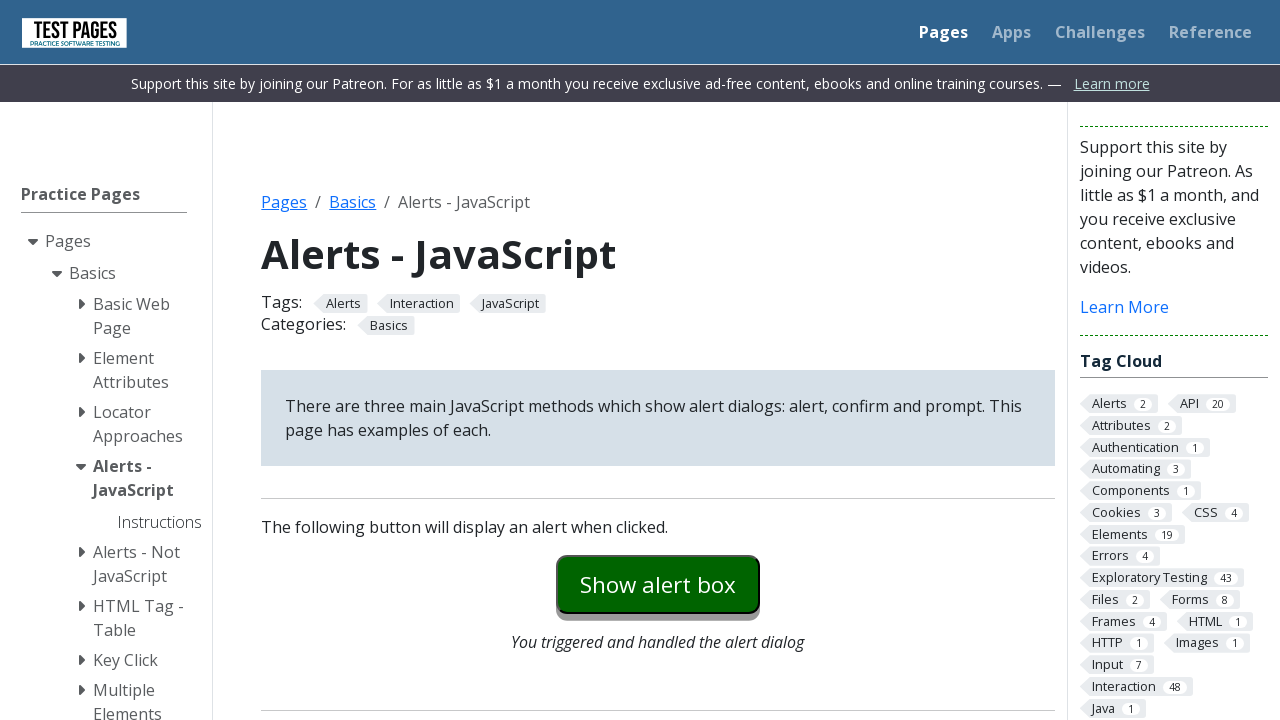

Set up dialog handler to accept alerts
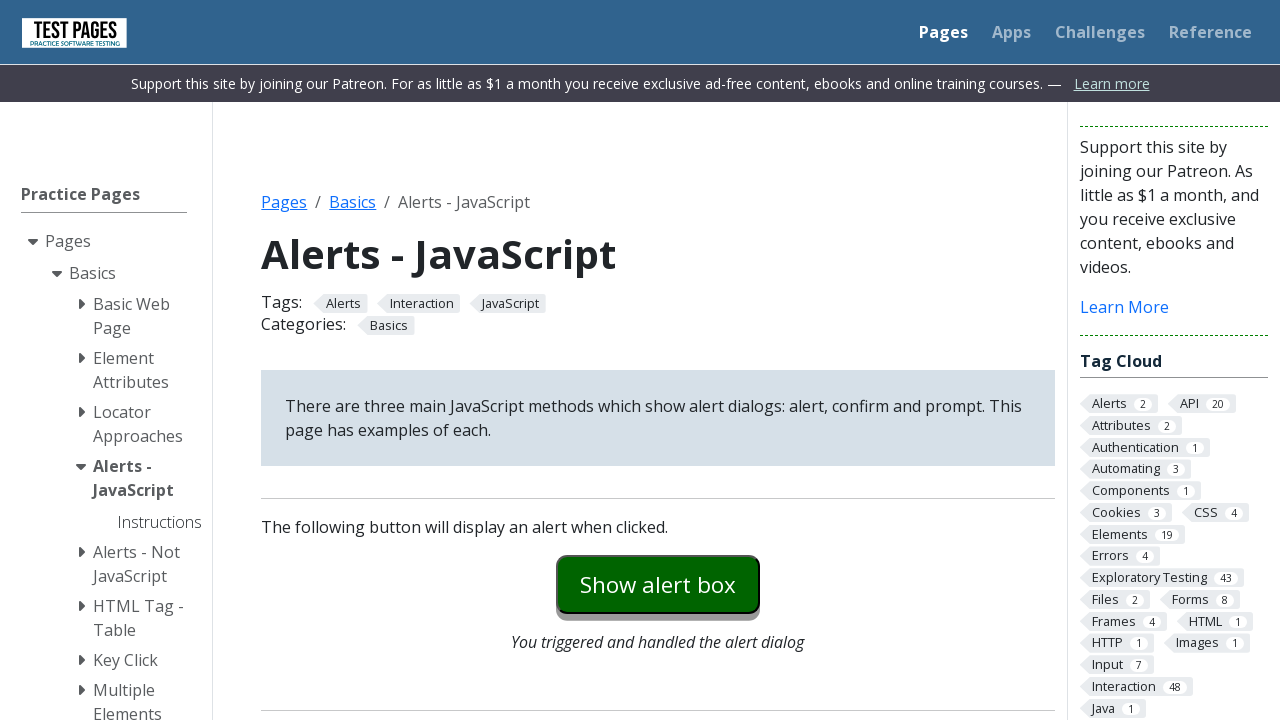

Clicked alert trigger button again to test handler at (658, 584) on #alertexamples
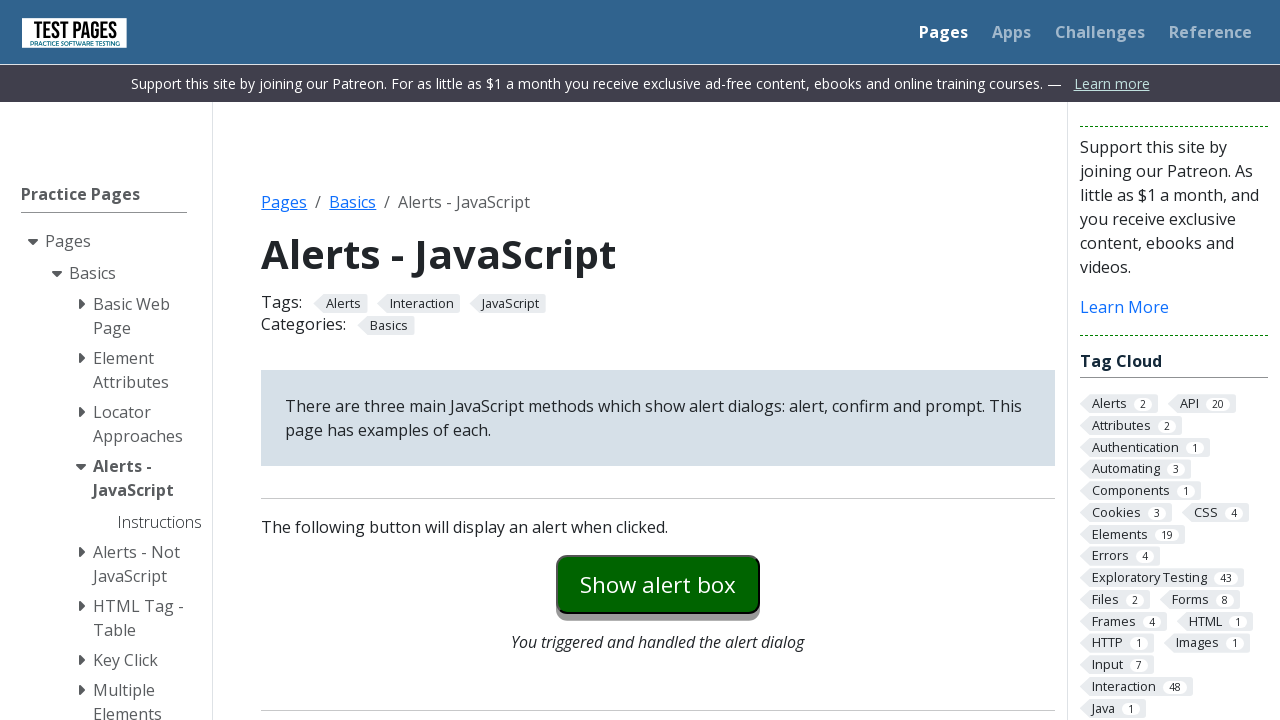

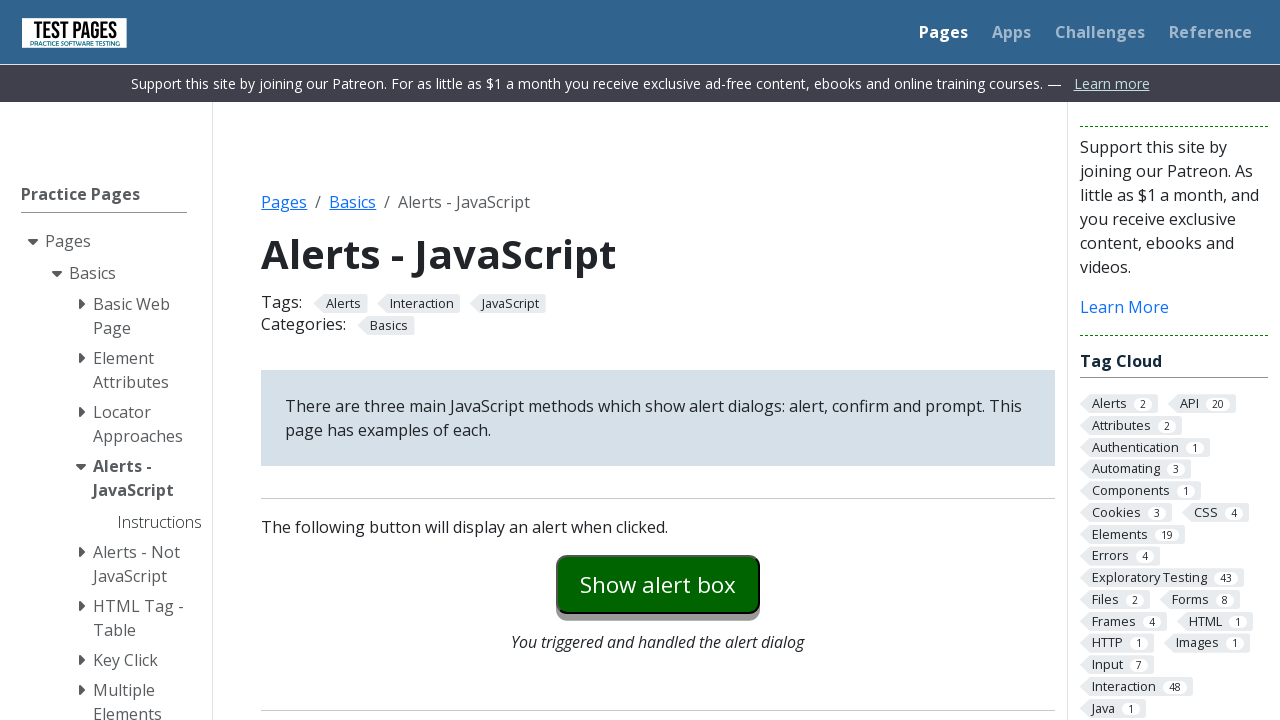